Tests double-click functionality by double-clicking a button that copies text from one field to another

Starting URL: https://testautomationpractice.blogspot.com/

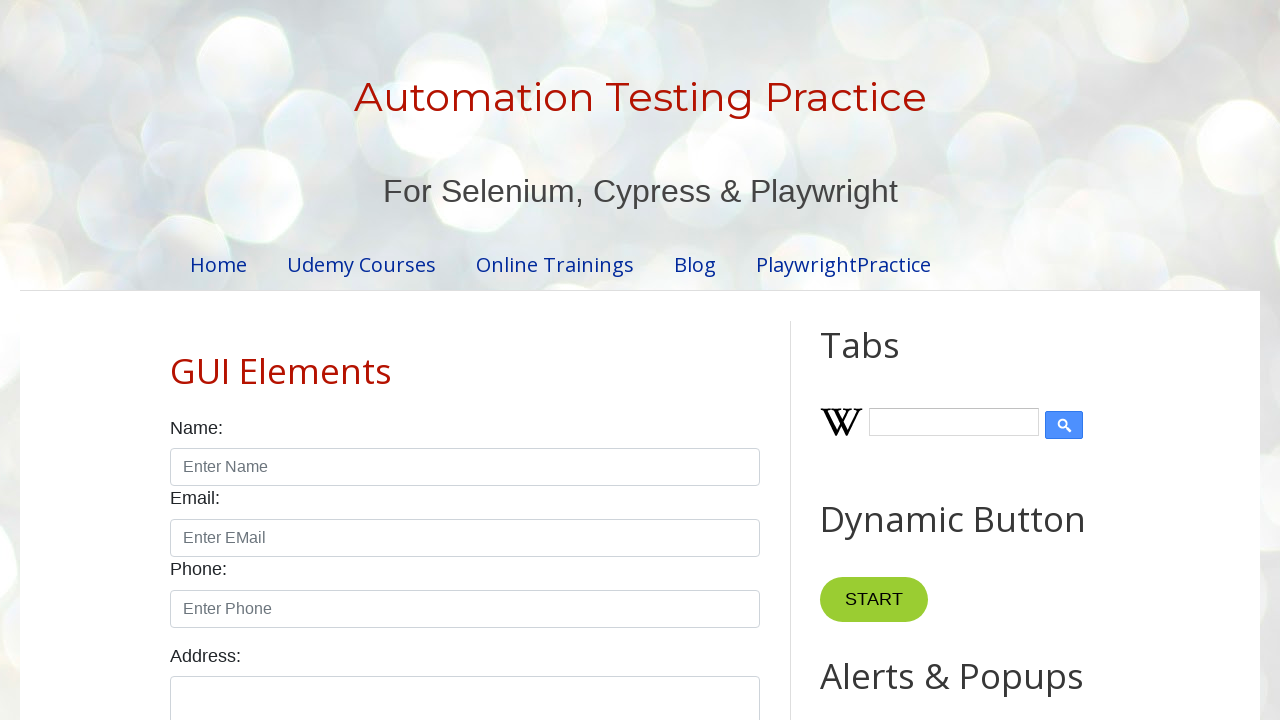

Located the 'Copy Text' button element
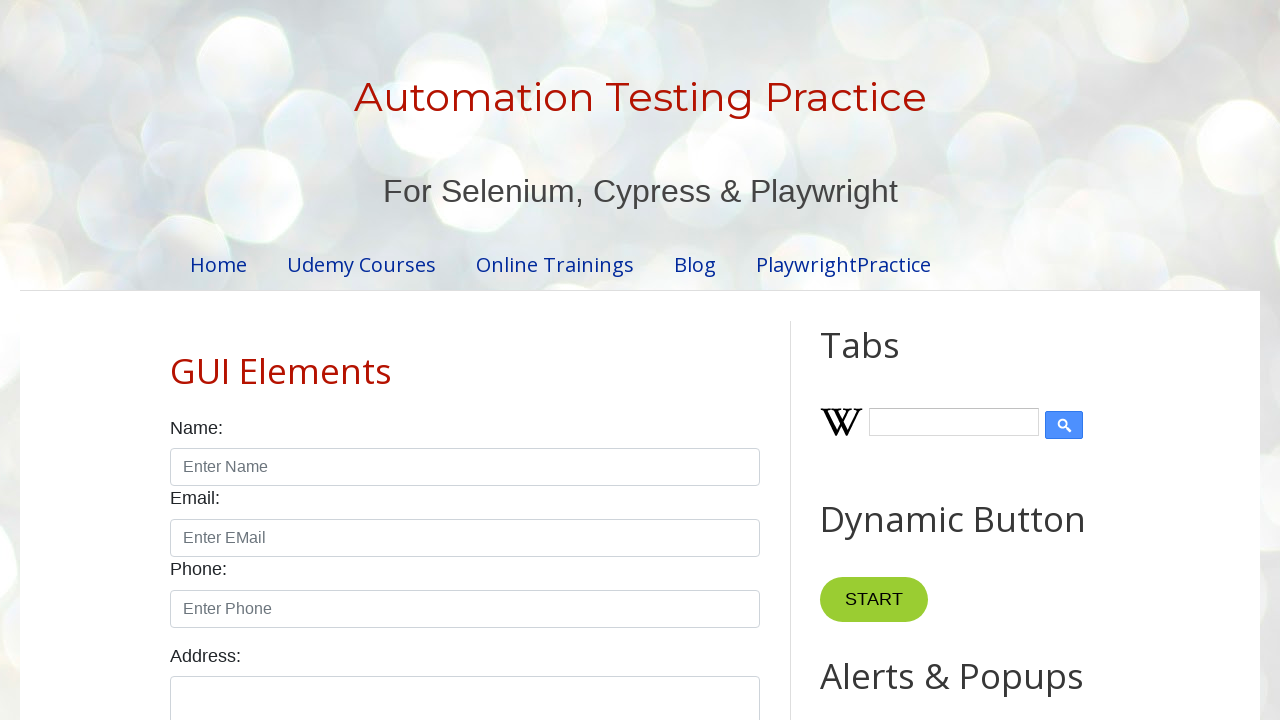

Double-clicked the 'Copy Text' button to copy text from field1 to field2 at (885, 360) on xpath=//button[text()='Copy Text']
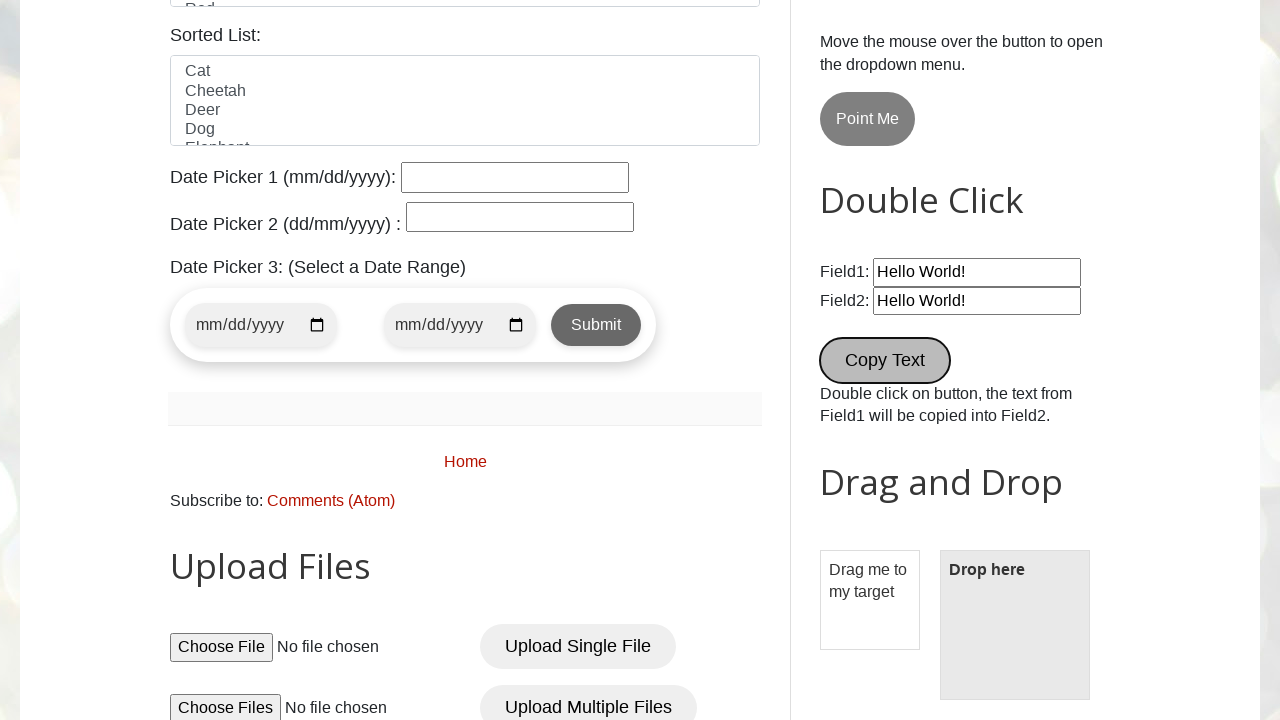

Located field1 element
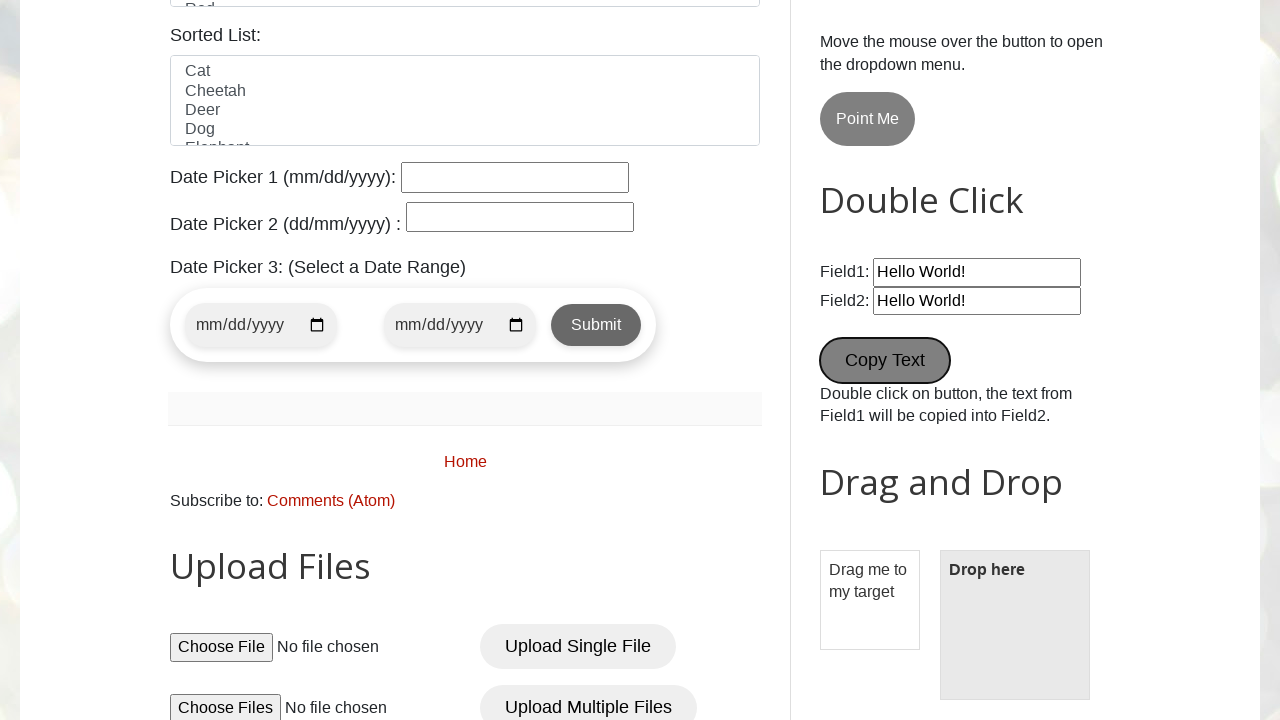

Located field2 element
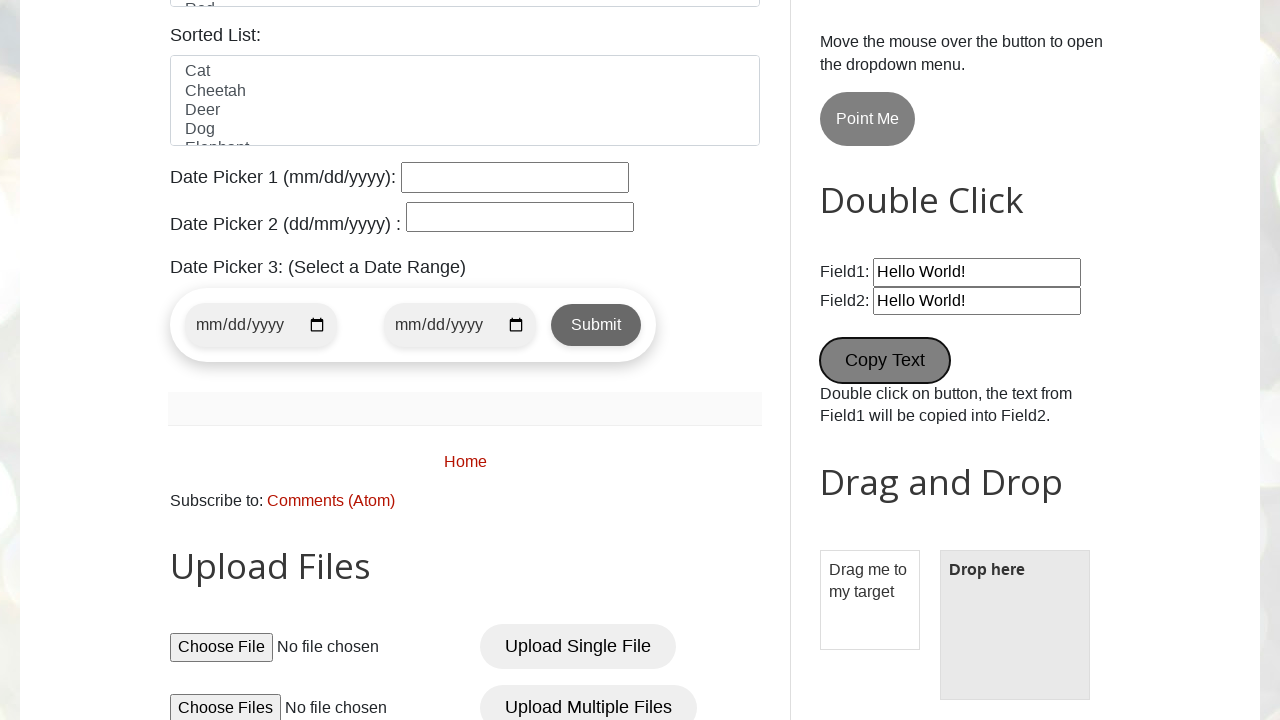

Verified that text from field1 matches text in field2 after double-click
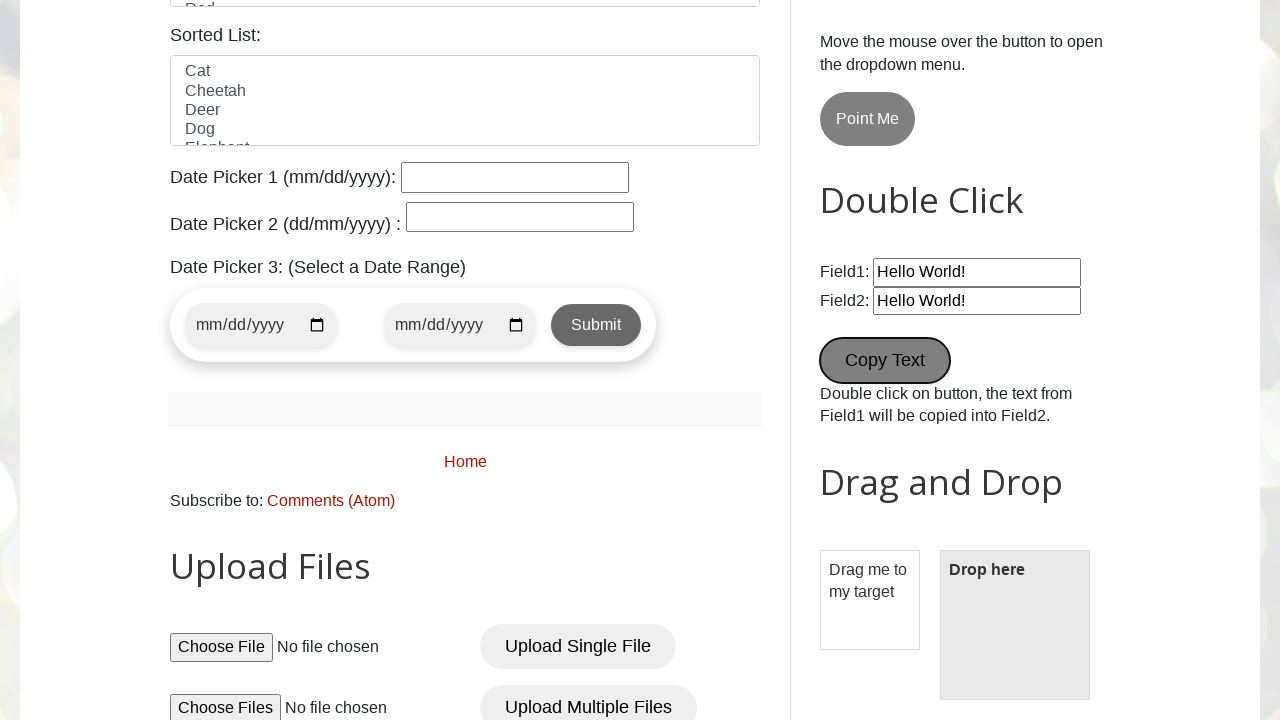

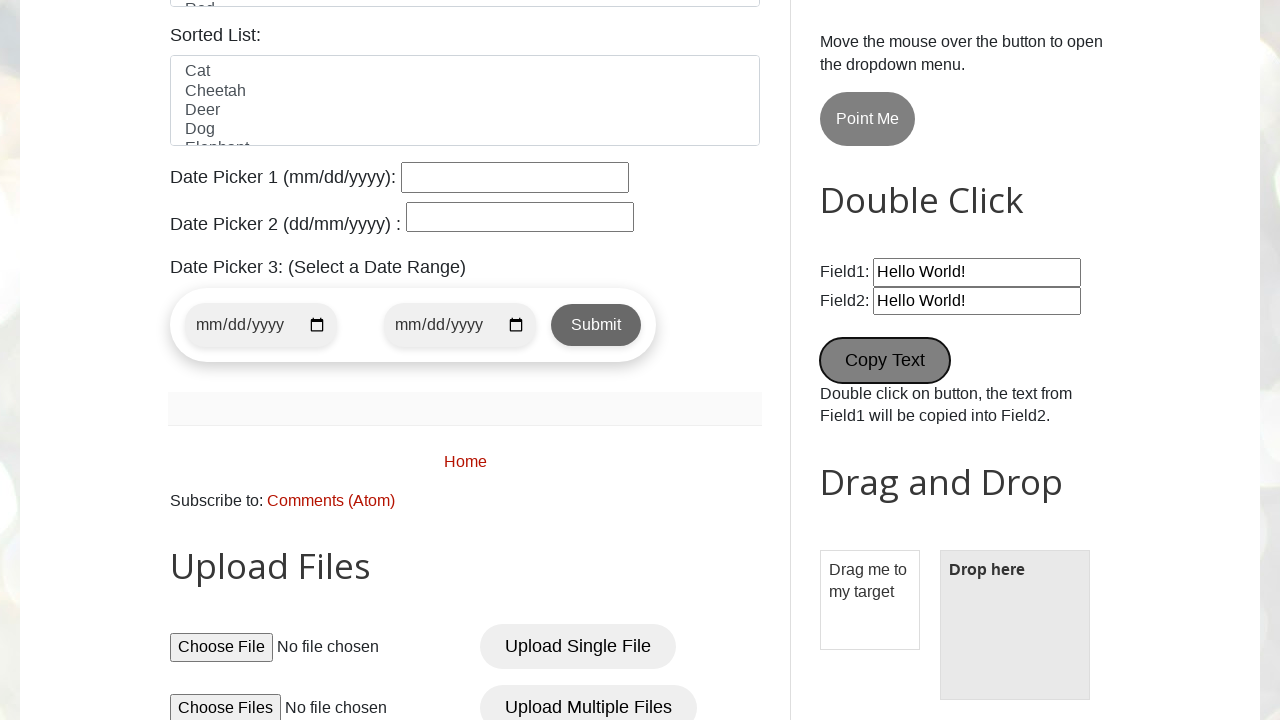